Tests multiple selection in a list by clicking and holding on multiple items

Starting URL: https://atidcollege.co.il/Xamples/ex_actions.html

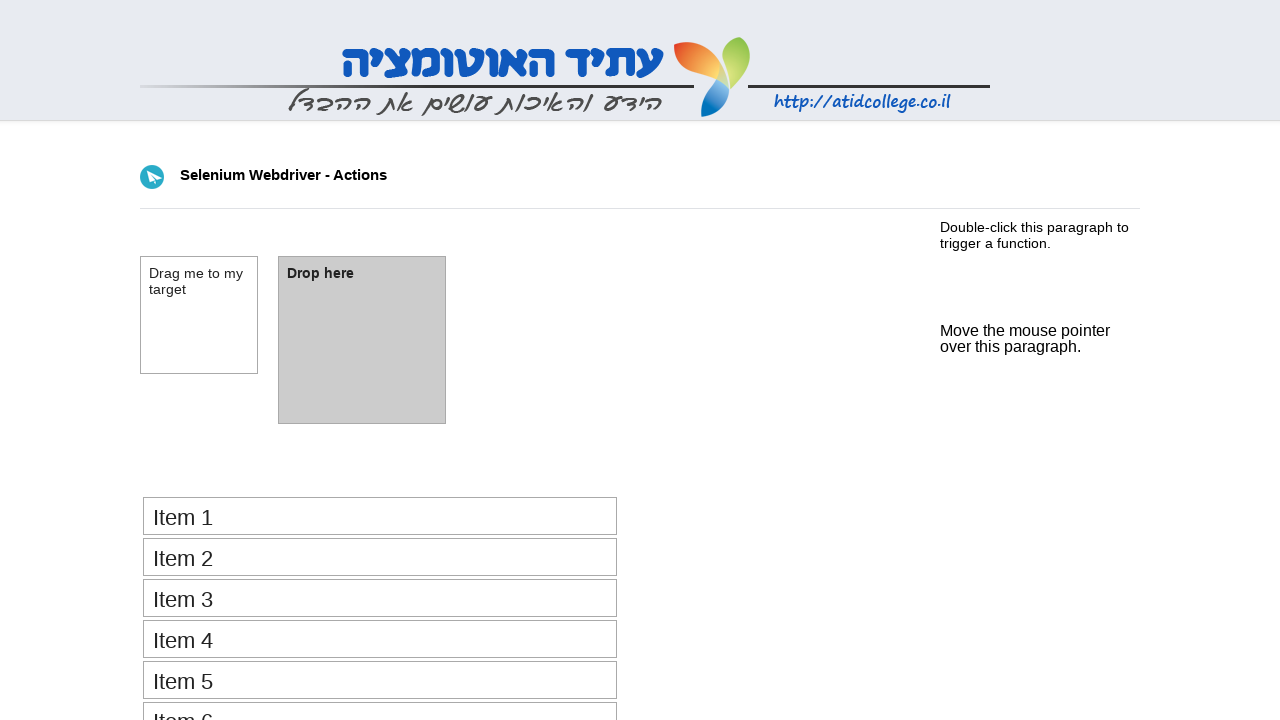

Navigated to the actions example page
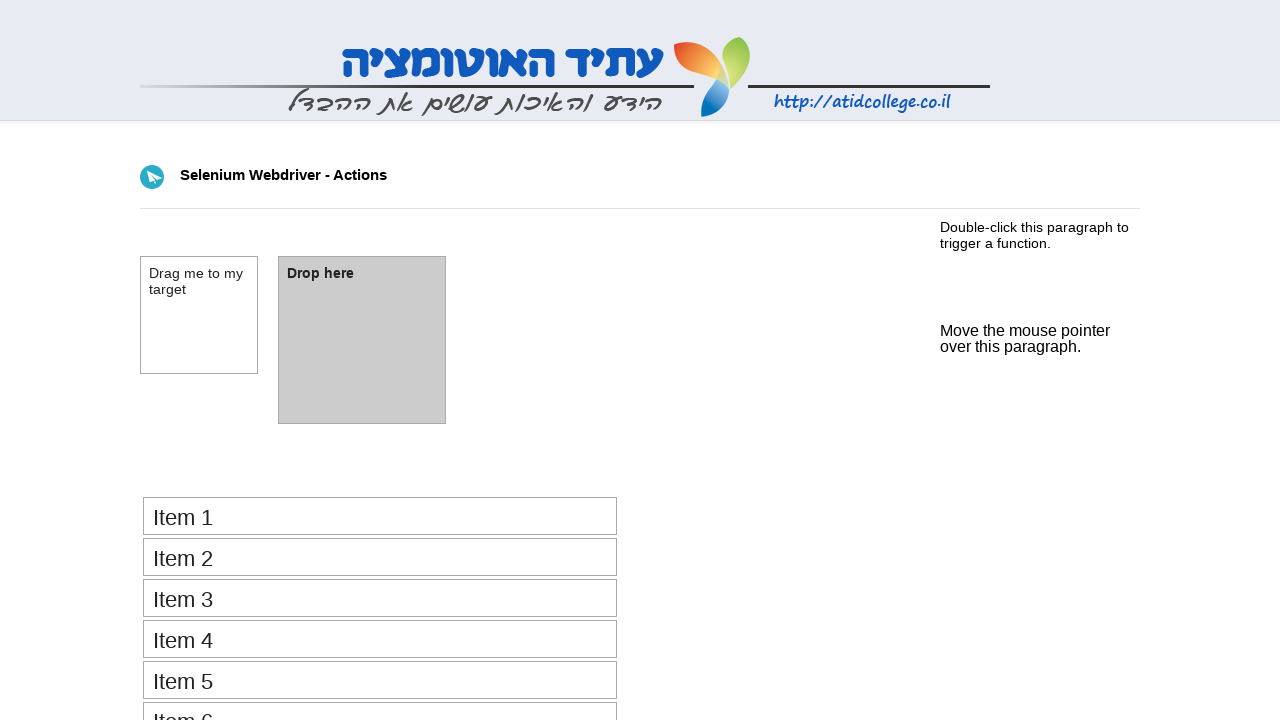

Located list items in the page
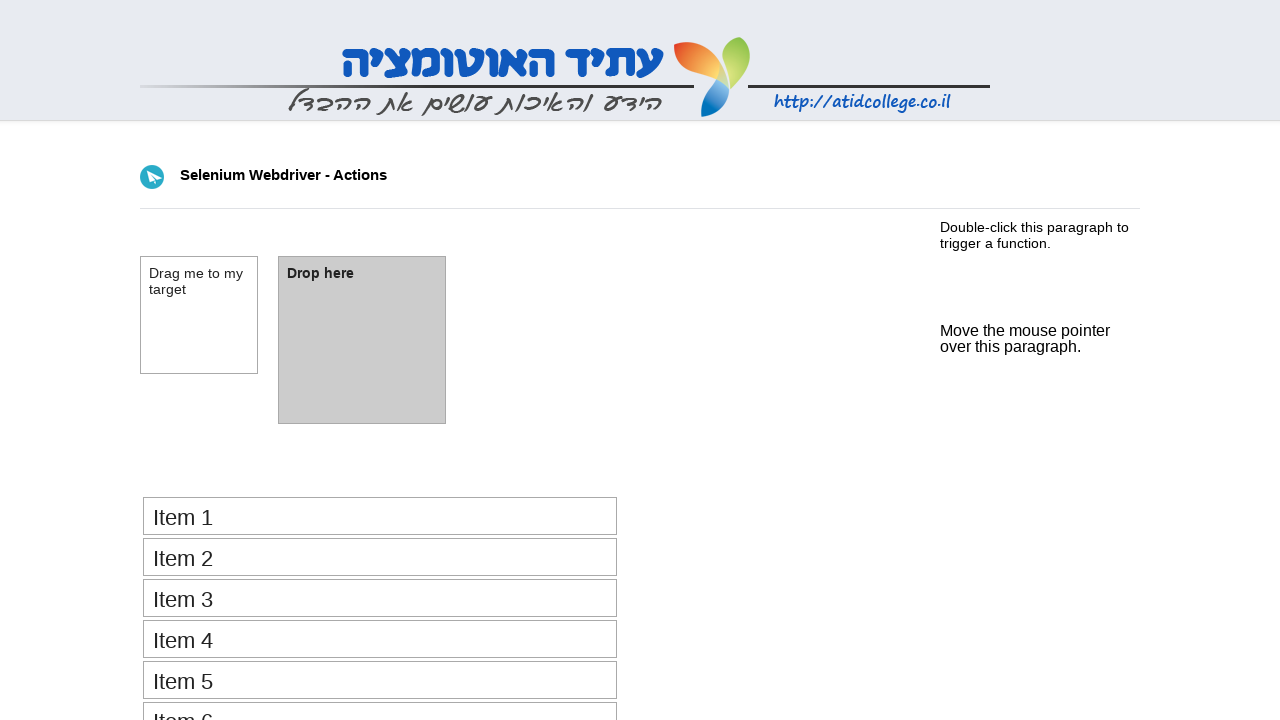

Clicked first list item while holding Control key at (380, 557) on #select_items li >> nth=1
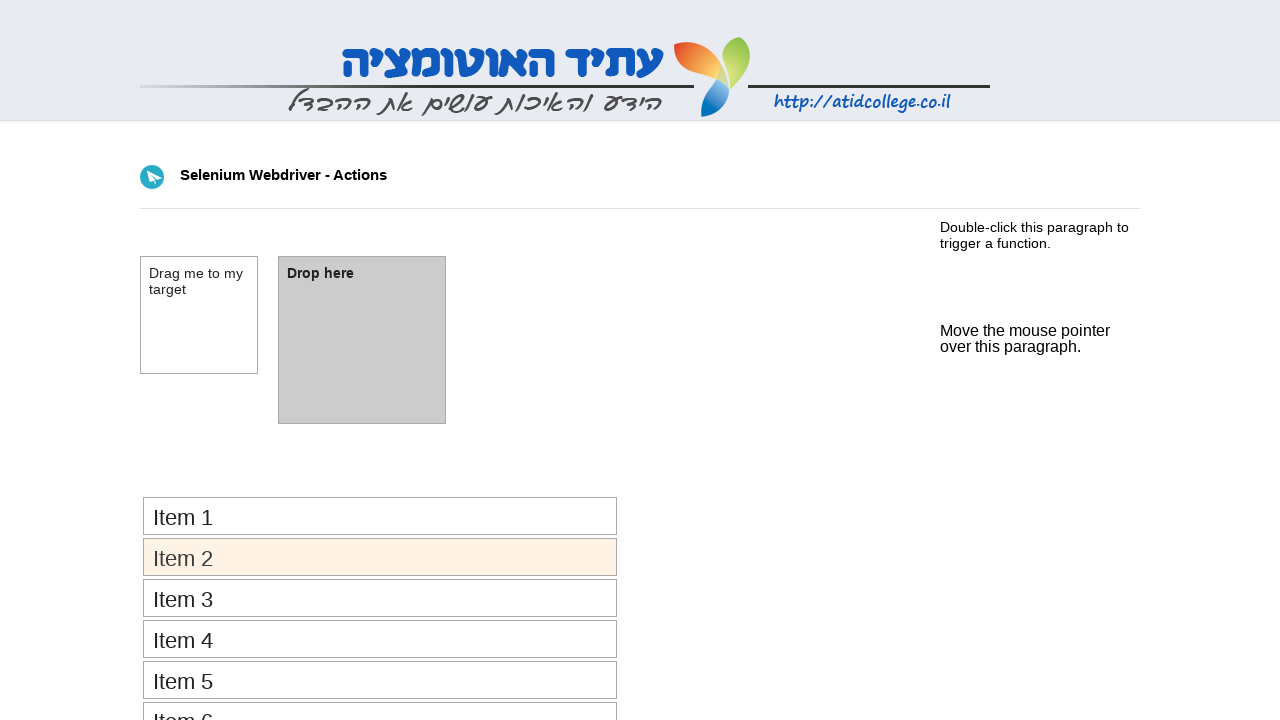

Clicked second list item while holding Control key for multiple selection at (380, 598) on #select_items li >> nth=2
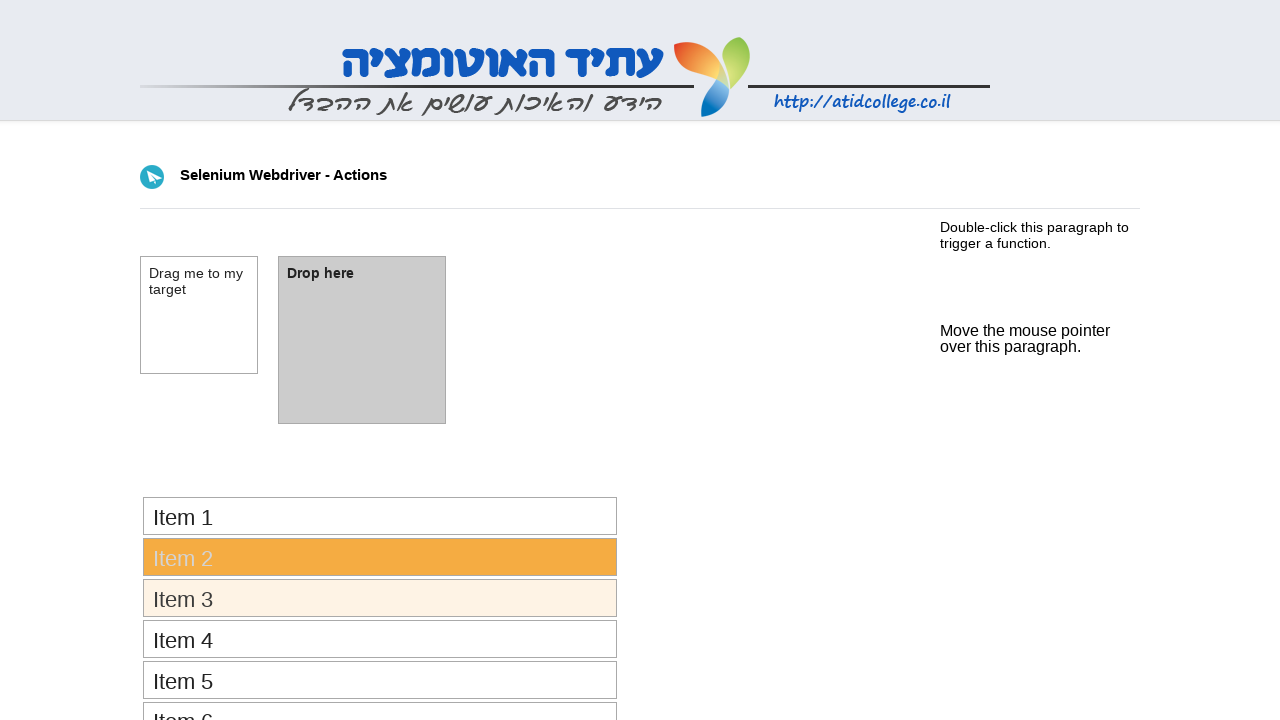

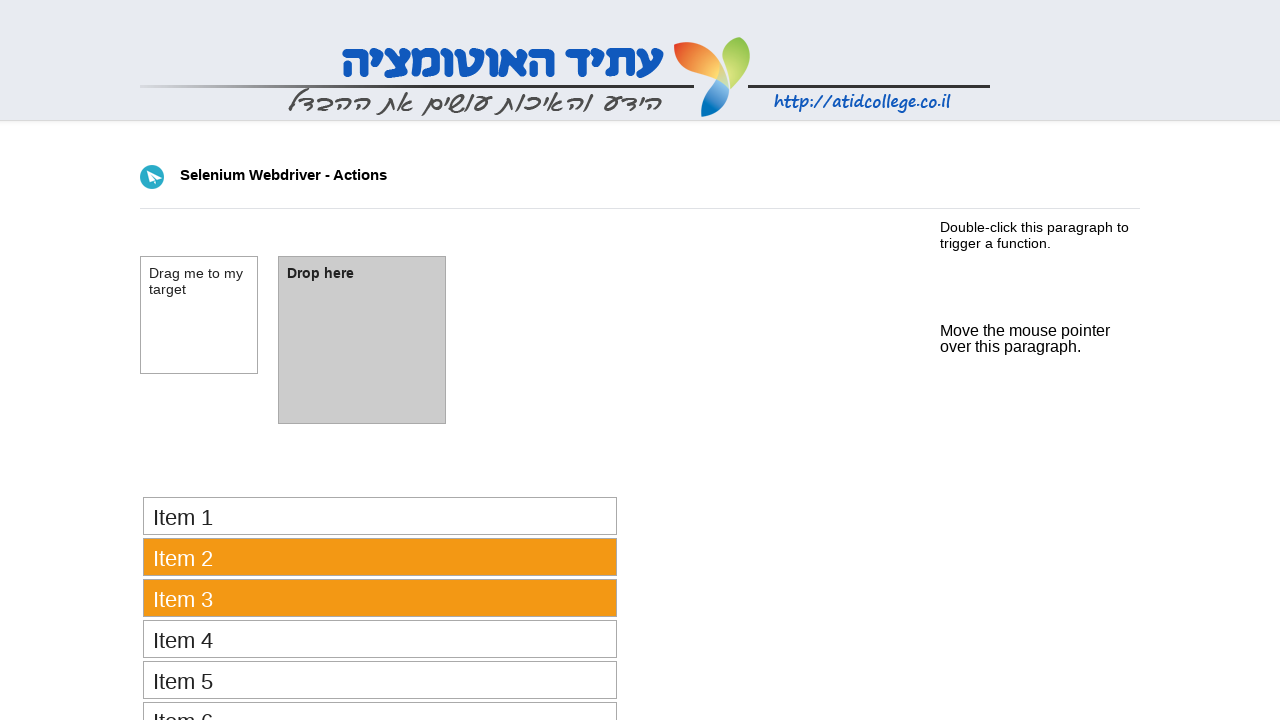